Tests closing a JavaScript alert popup by navigating to the popups page, triggering an alert, and accepting/closing it.

Starting URL: https://practice-automation.com/popups/

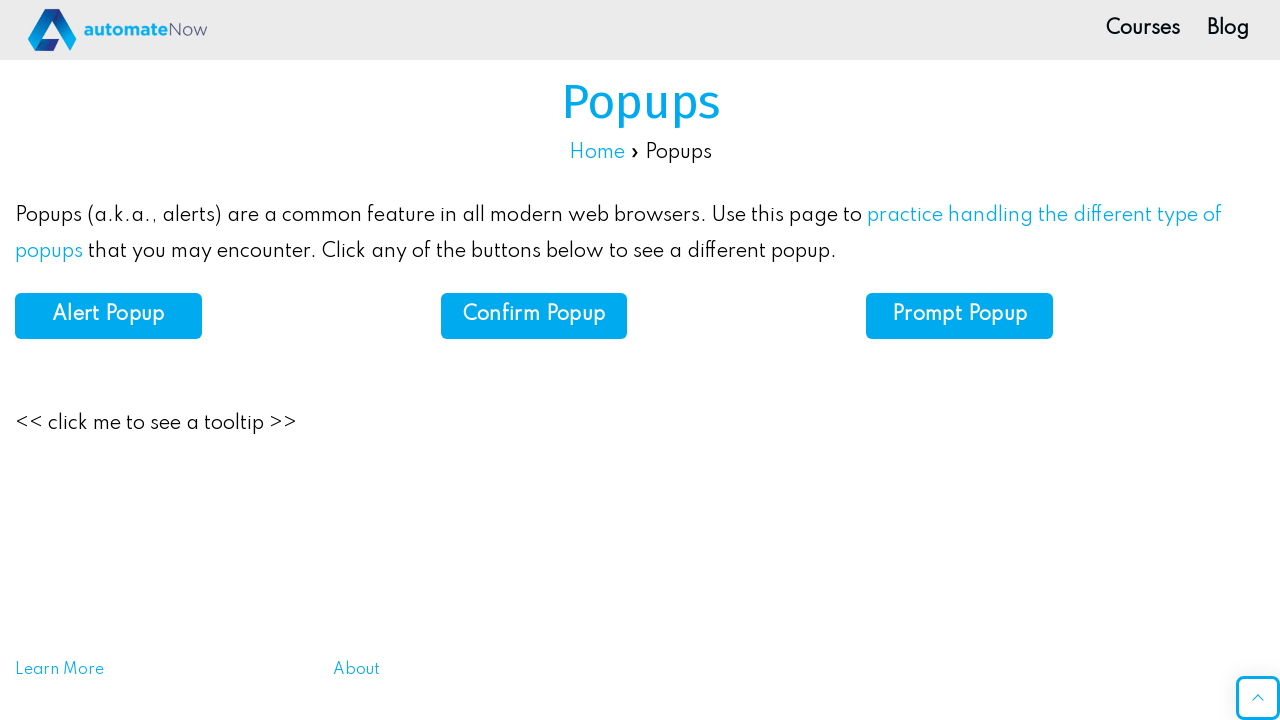

Navigated to popups practice page
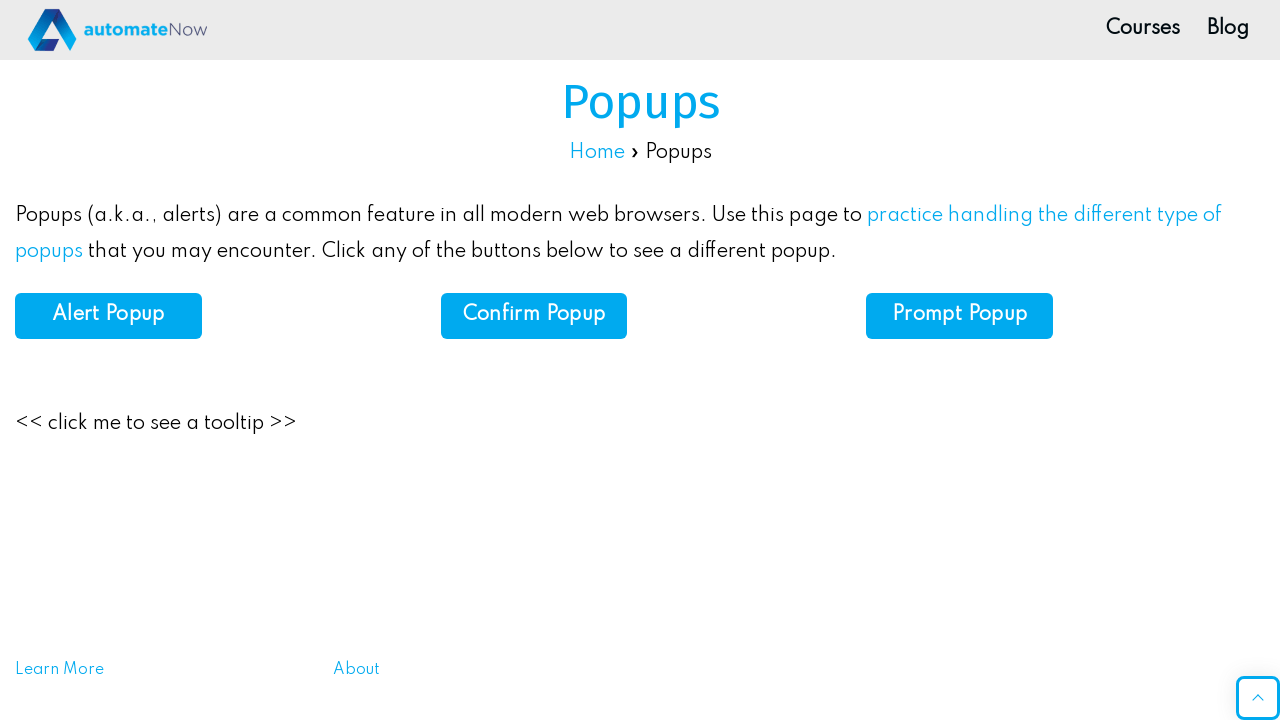

Clicked alert button to trigger JavaScript popup at (108, 316) on xpath=//*[@id="alert"]
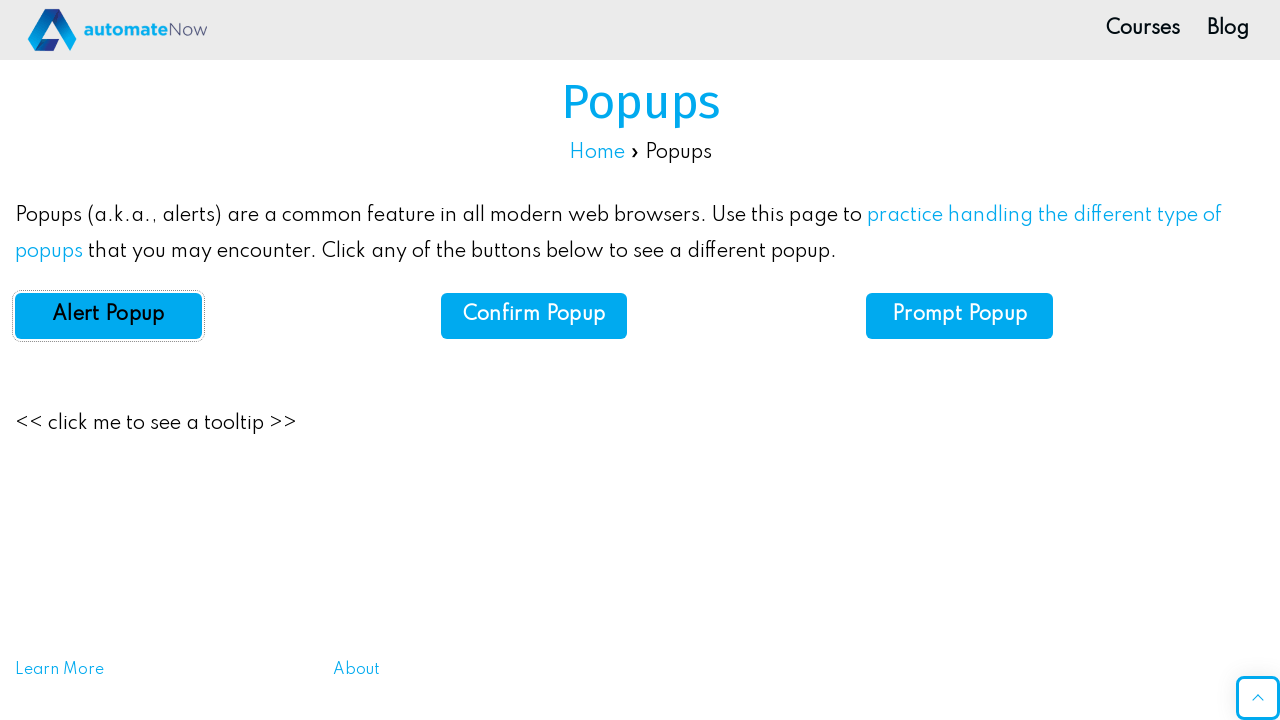

Set up dialog handler to auto-accept alerts
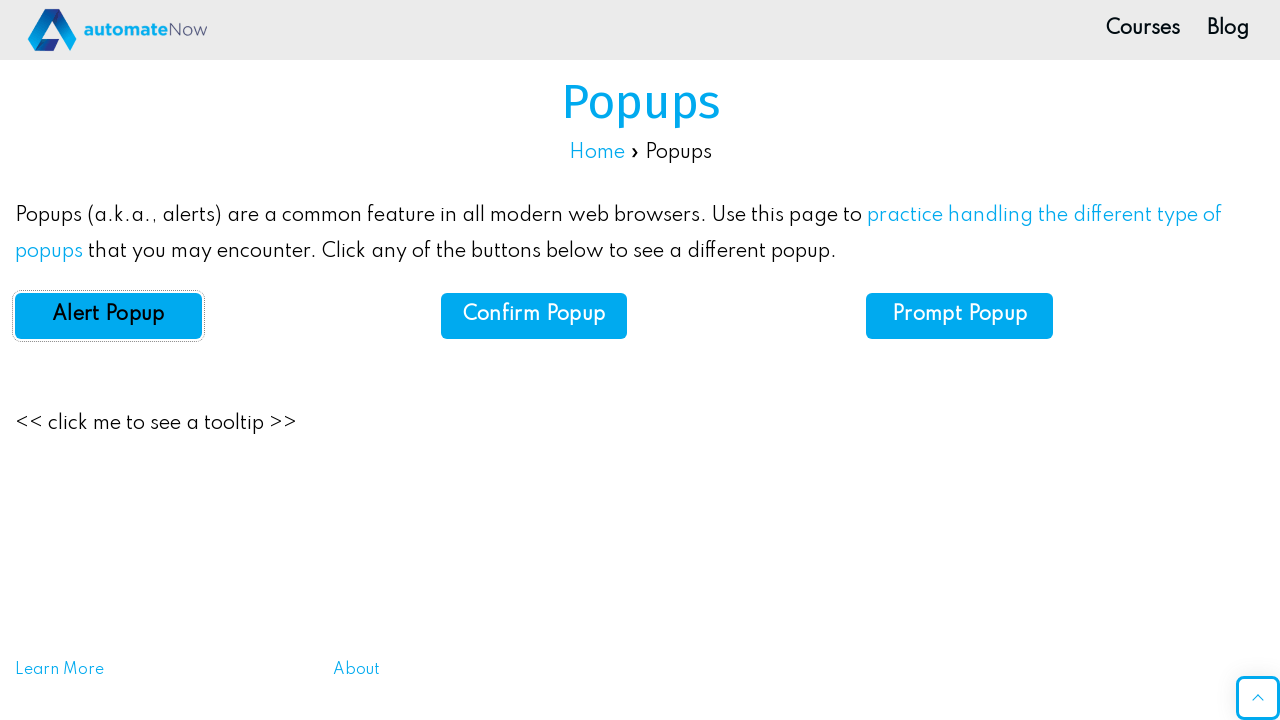

Clicked alert button to trigger dialog with handler active at (108, 316) on #alert
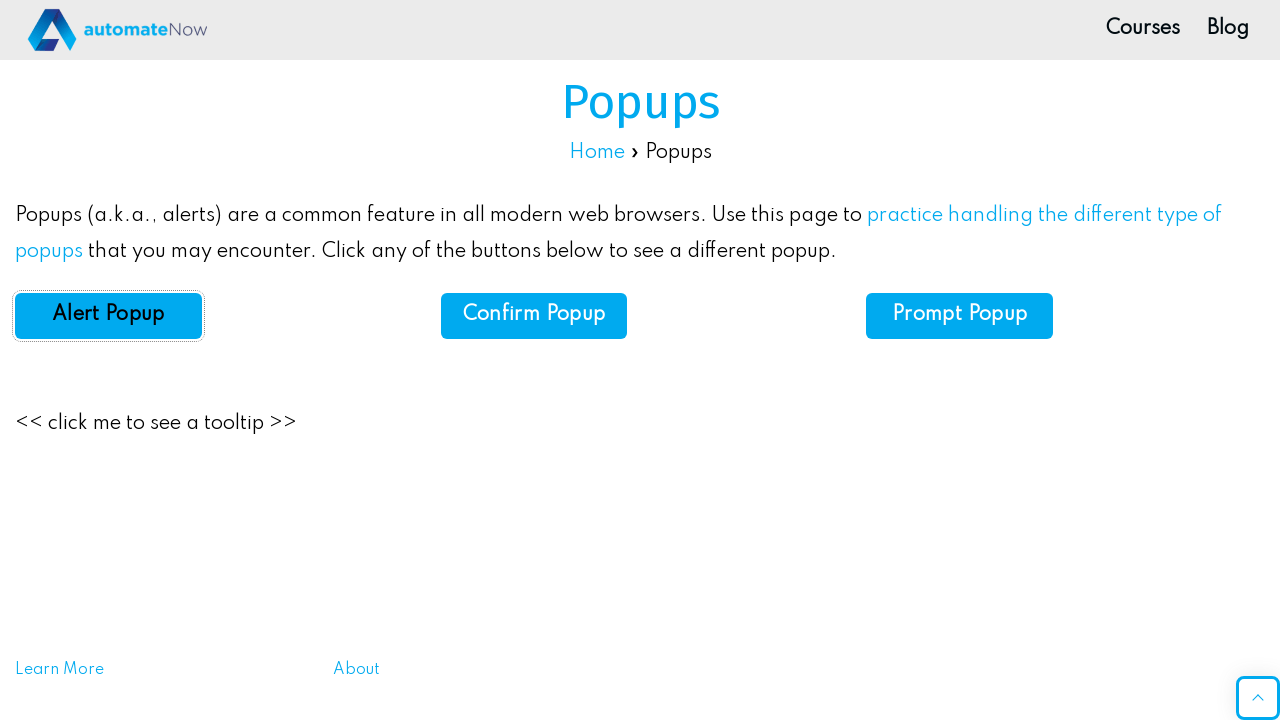

Waited for alert to be processed and closed
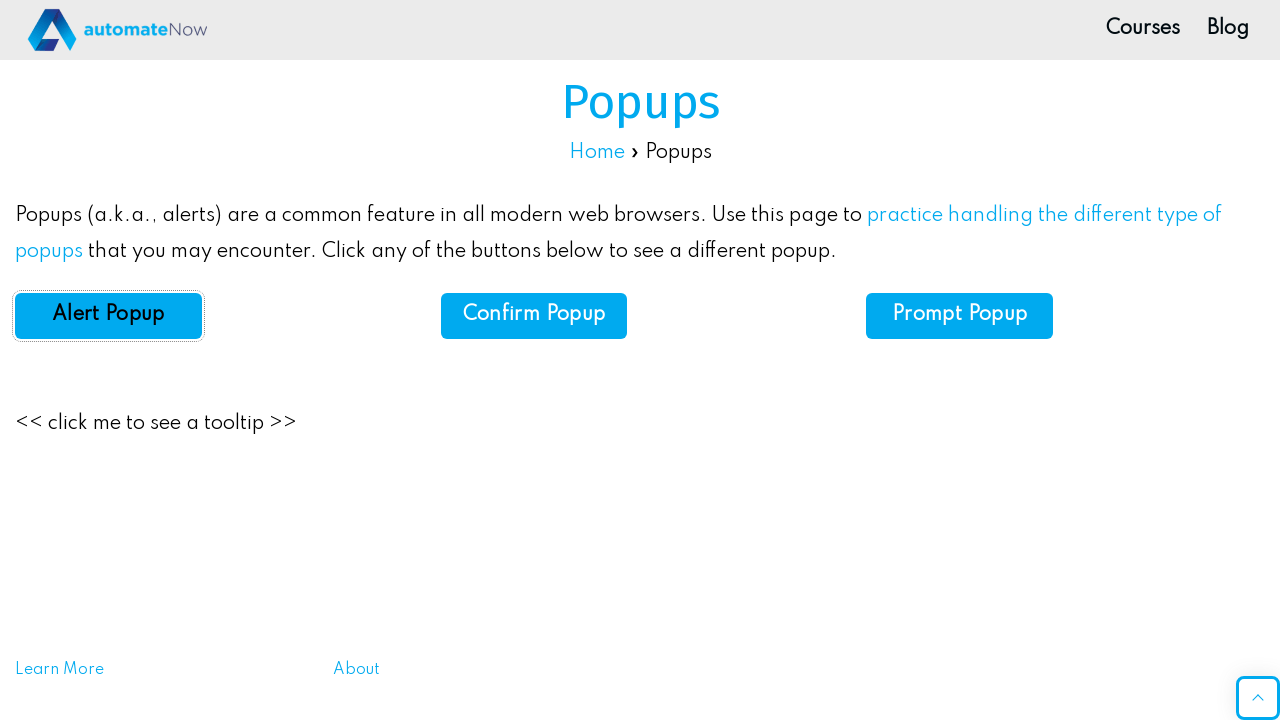

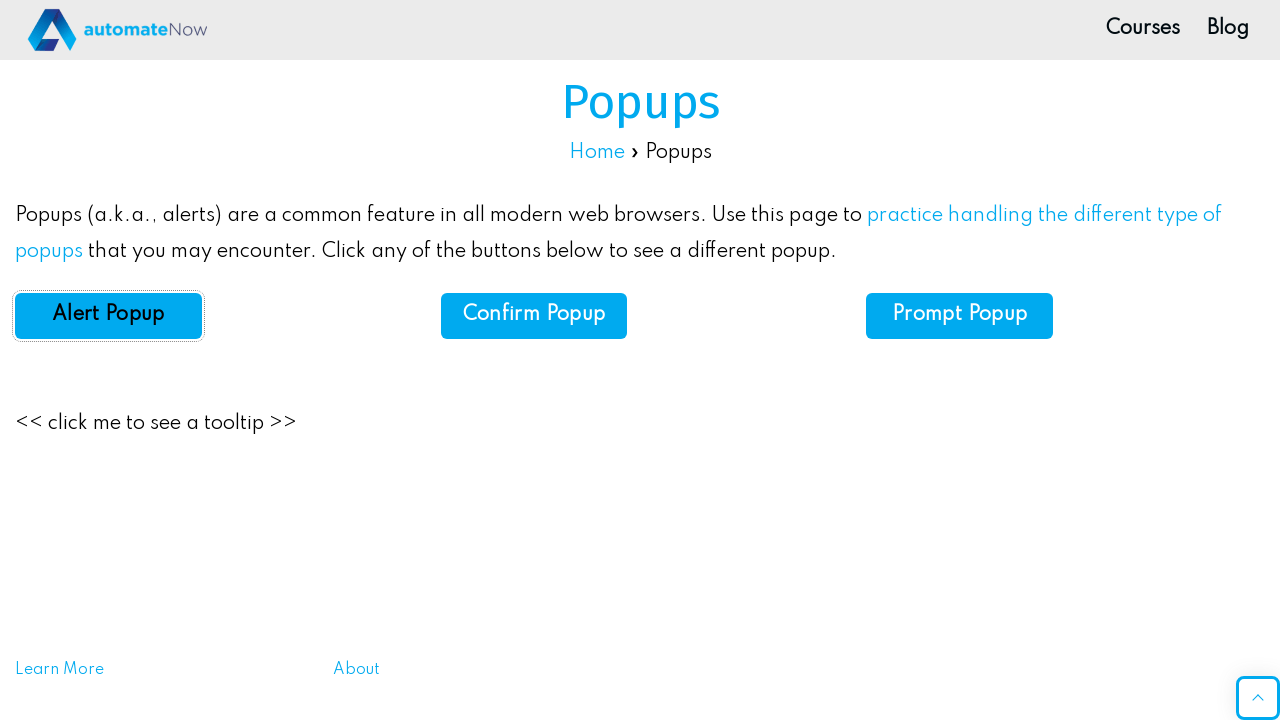